Tests file download functionality by clicking on a file link to download it from the download page

Starting URL: https://the-internet.herokuapp.com/download

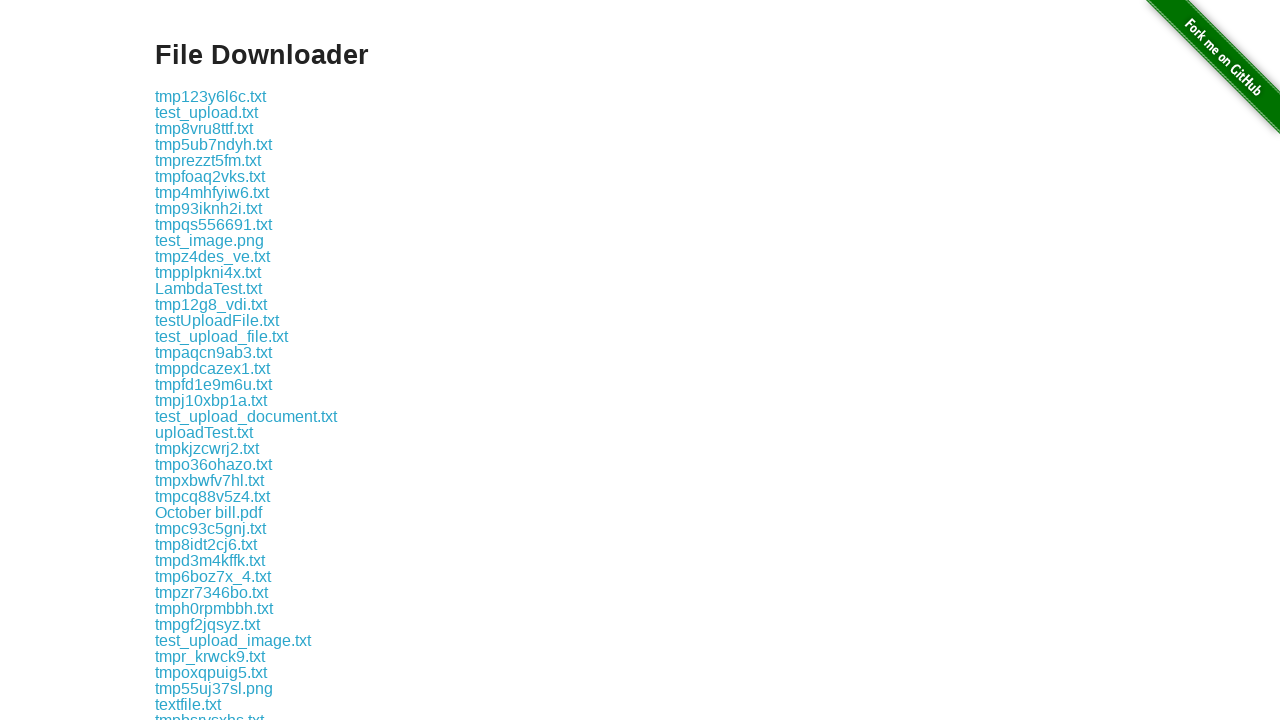

Clicked on file link 'some-file.txt' to initiate download at (198, 360) on a:has-text('some-file.txt')
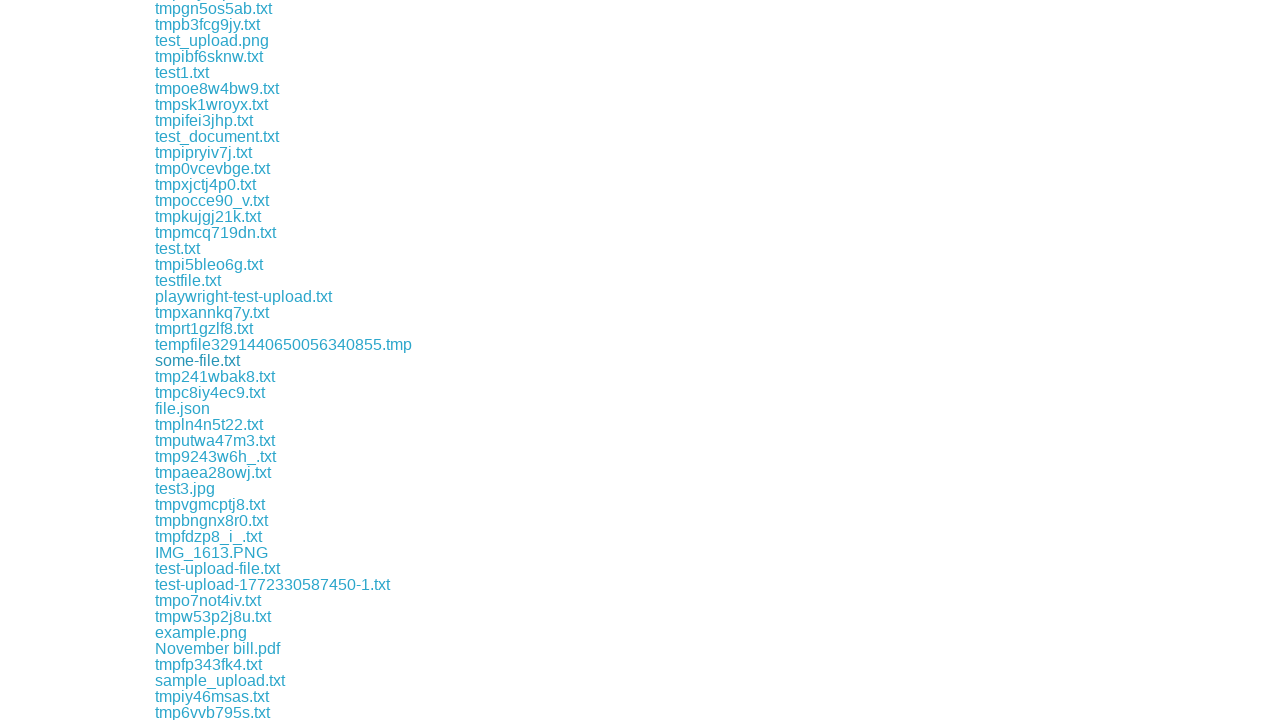

Download completed and file object retrieved
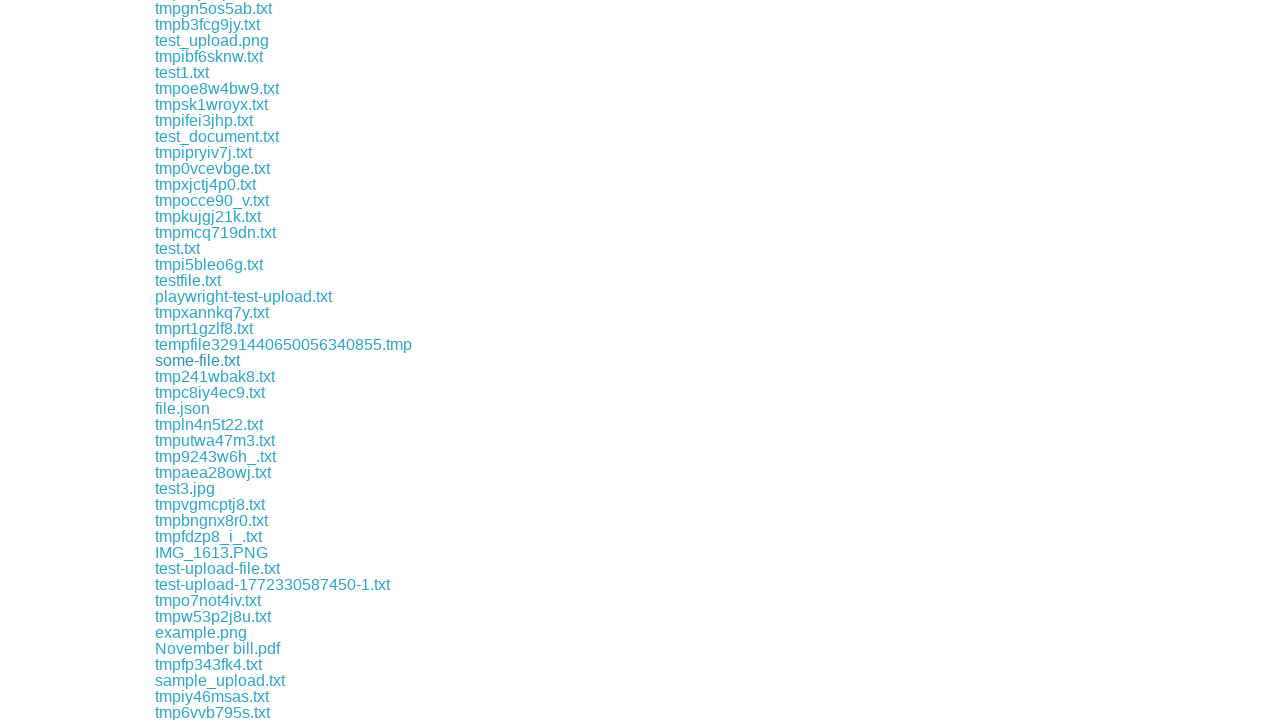

Verified downloaded file name contains 'some-file.txt'
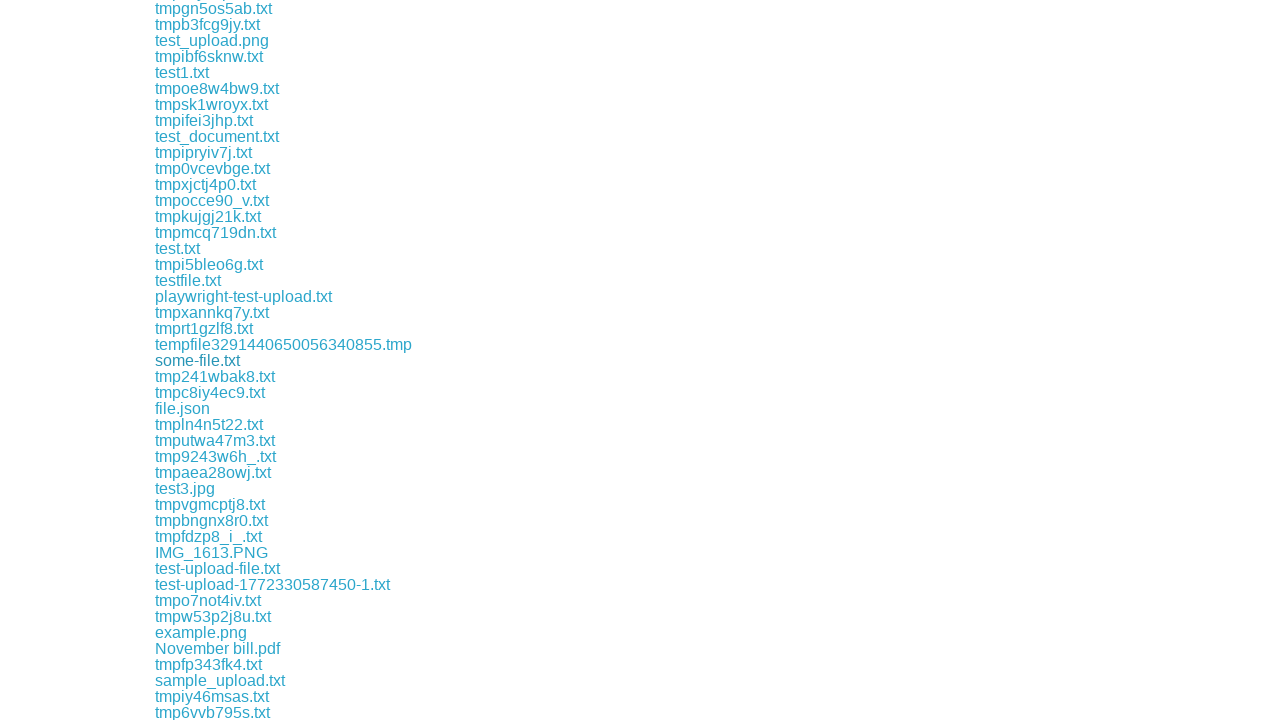

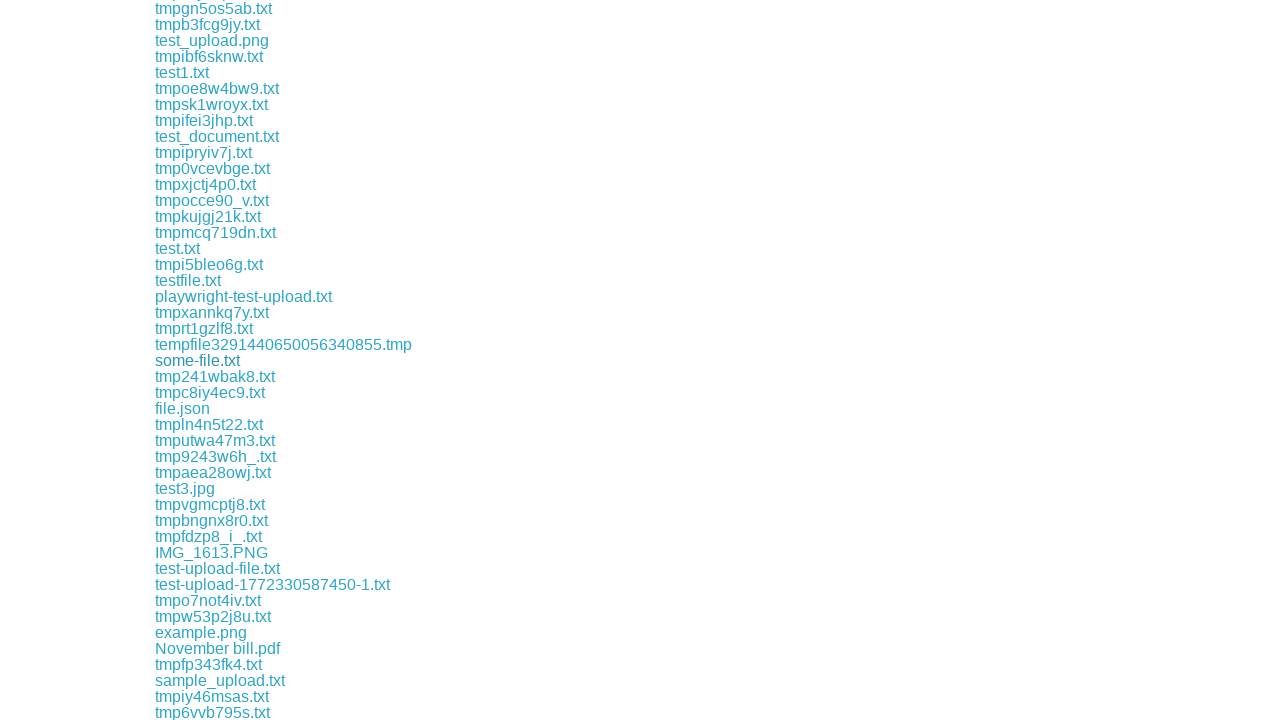